Tests AJAX functionality by clicking a button that triggers an async request, then waiting for and retrieving text from a dynamically loaded green element

Starting URL: http://uitestingplayground.com/ajax

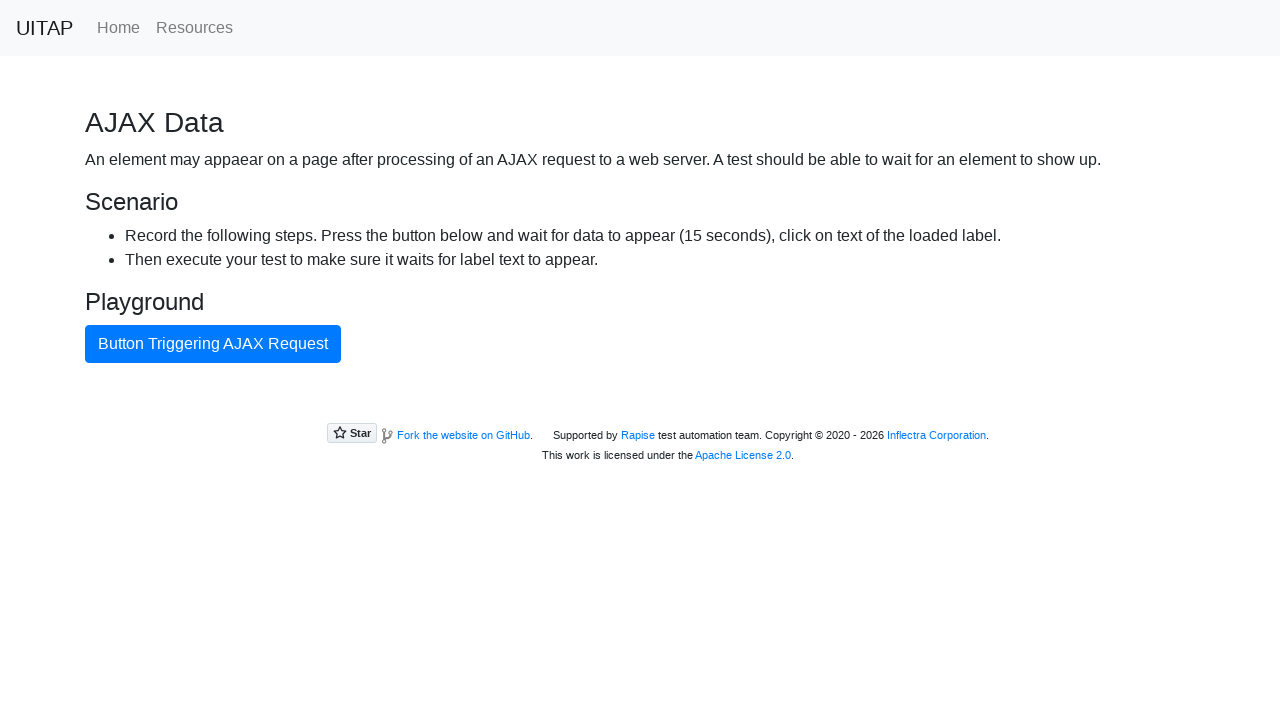

Clicked blue AJAX button to trigger async request at (213, 344) on #ajaxButton
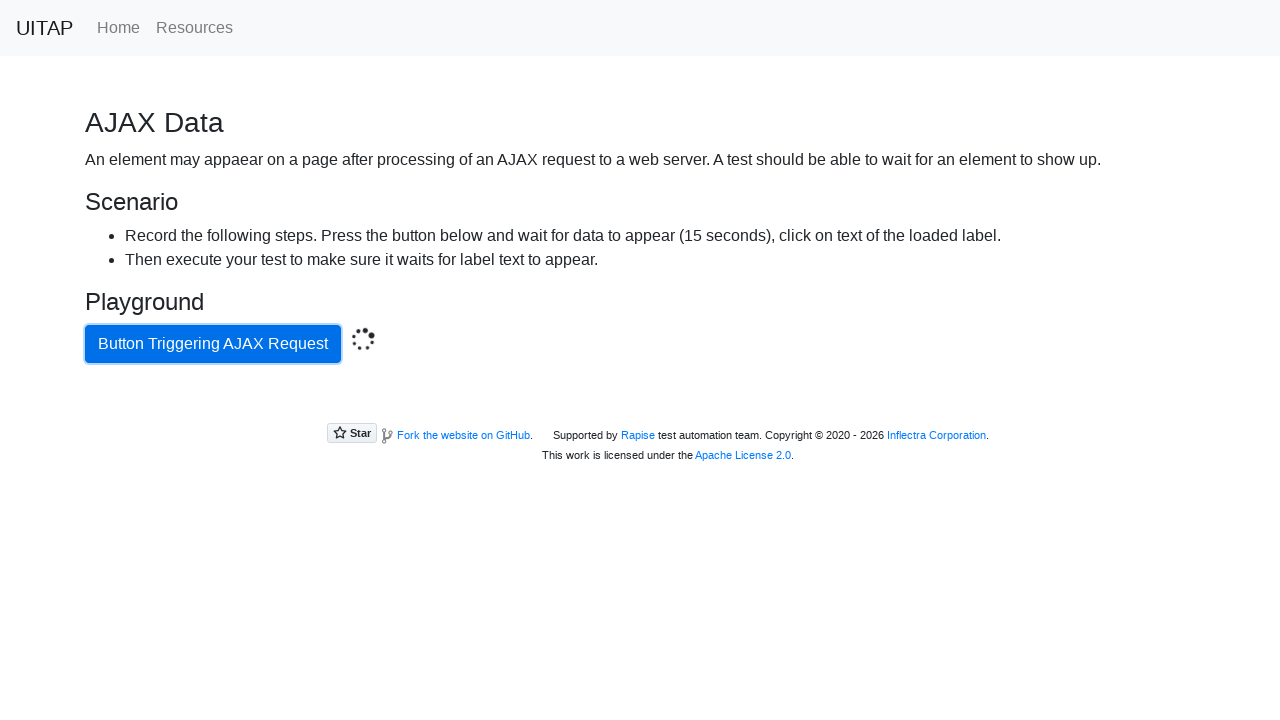

Green success element loaded after AJAX request completed
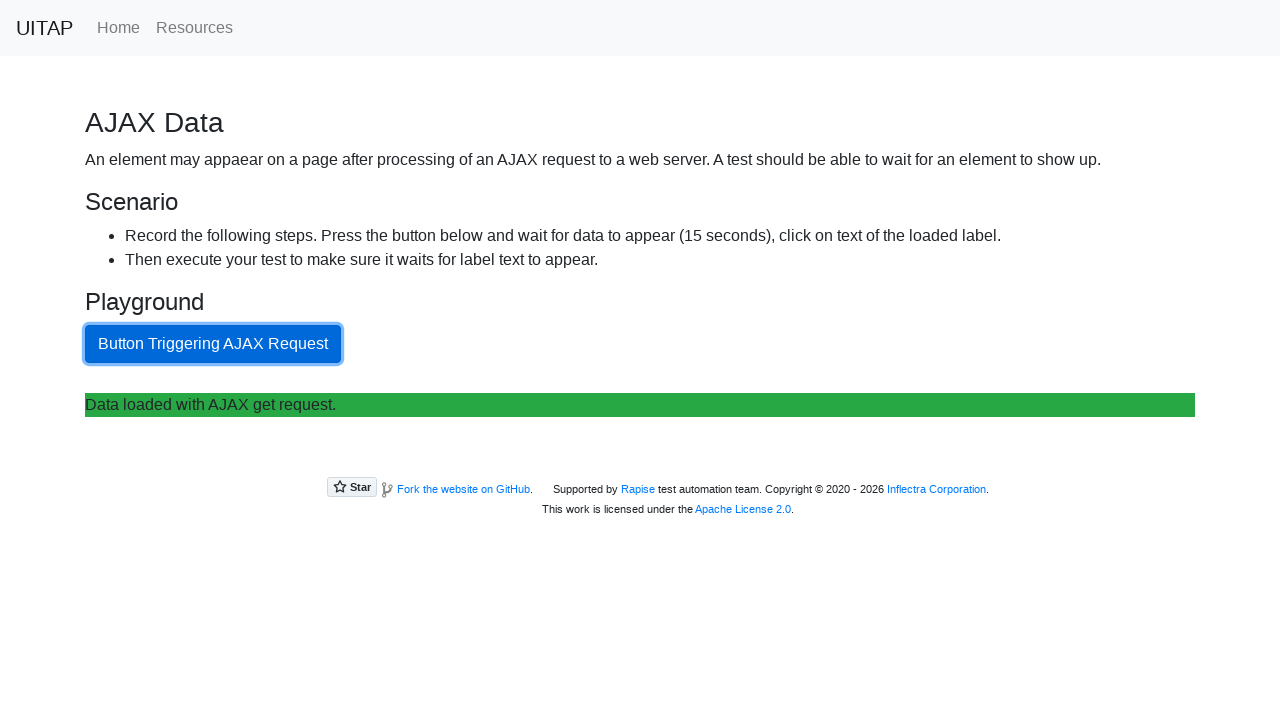

Retrieved text from green element: 'Data loaded with AJAX get request.'
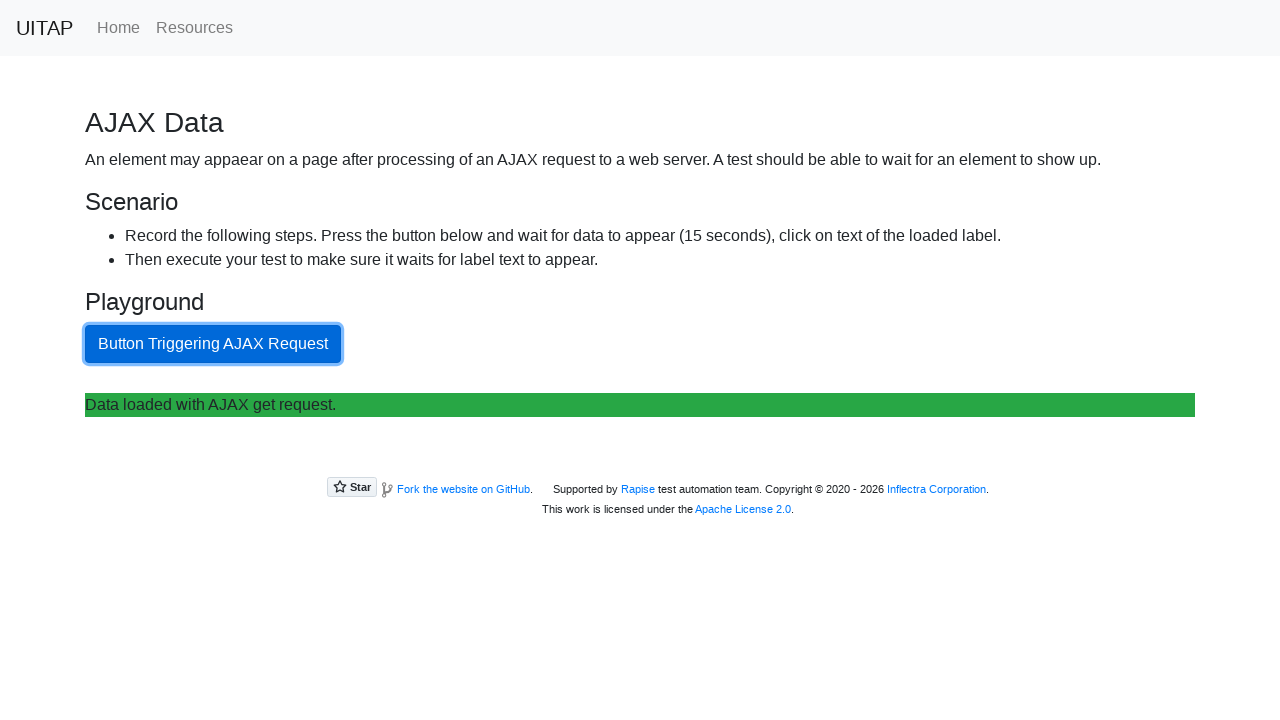

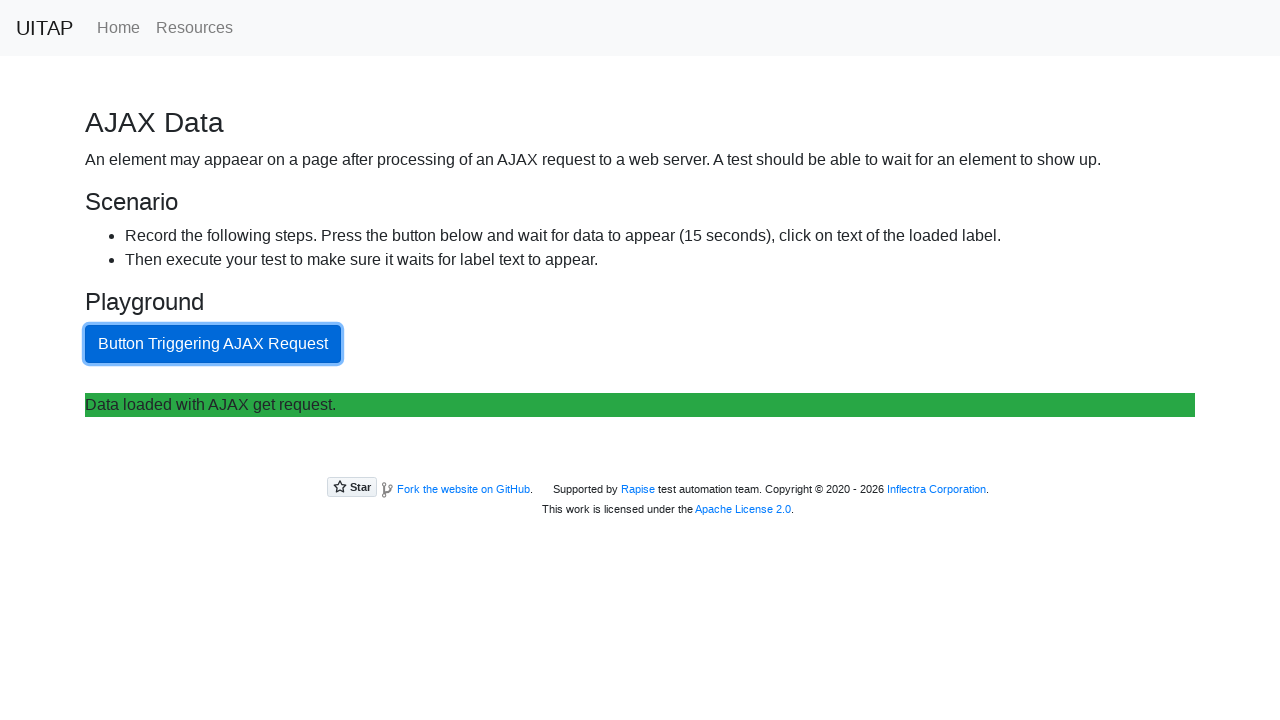